Tests table filtering by entering "United States" in the filter box and verifying filtered results

Starting URL: https://selectorshub.com/xpath-practice-page/

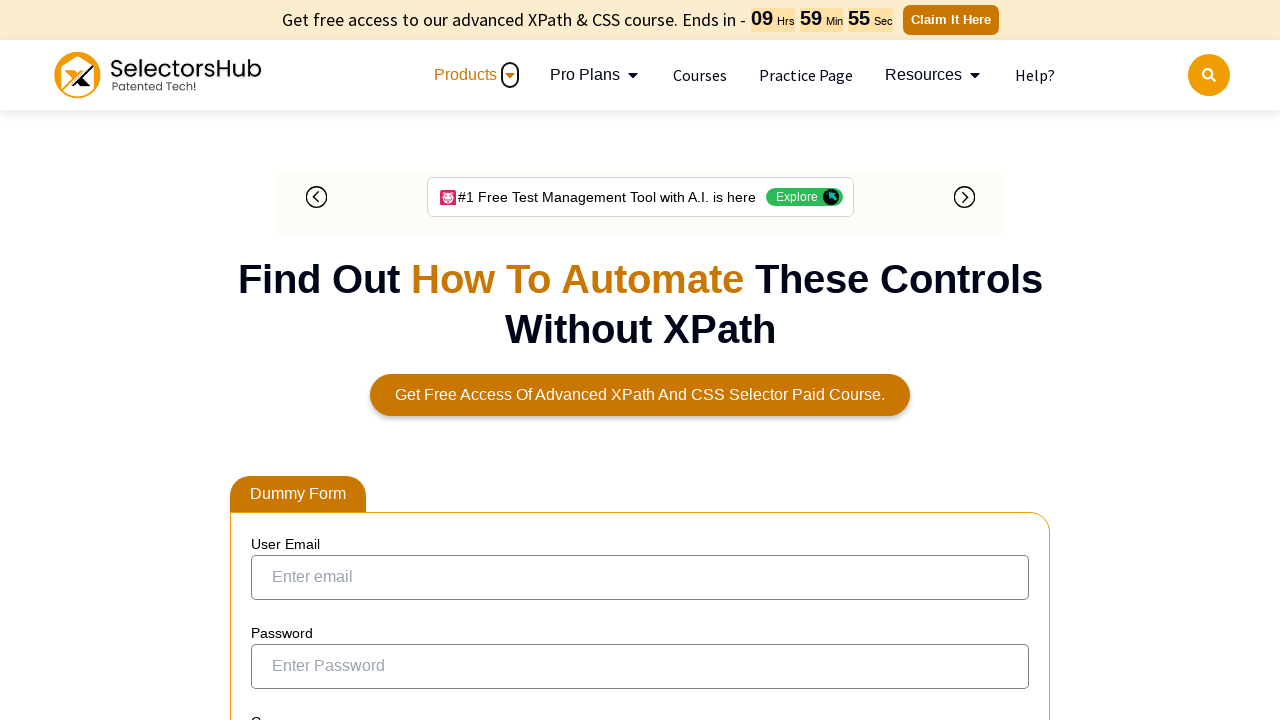

Filled table filter input with 'United States' on input[aria-controls='tablepress-1']
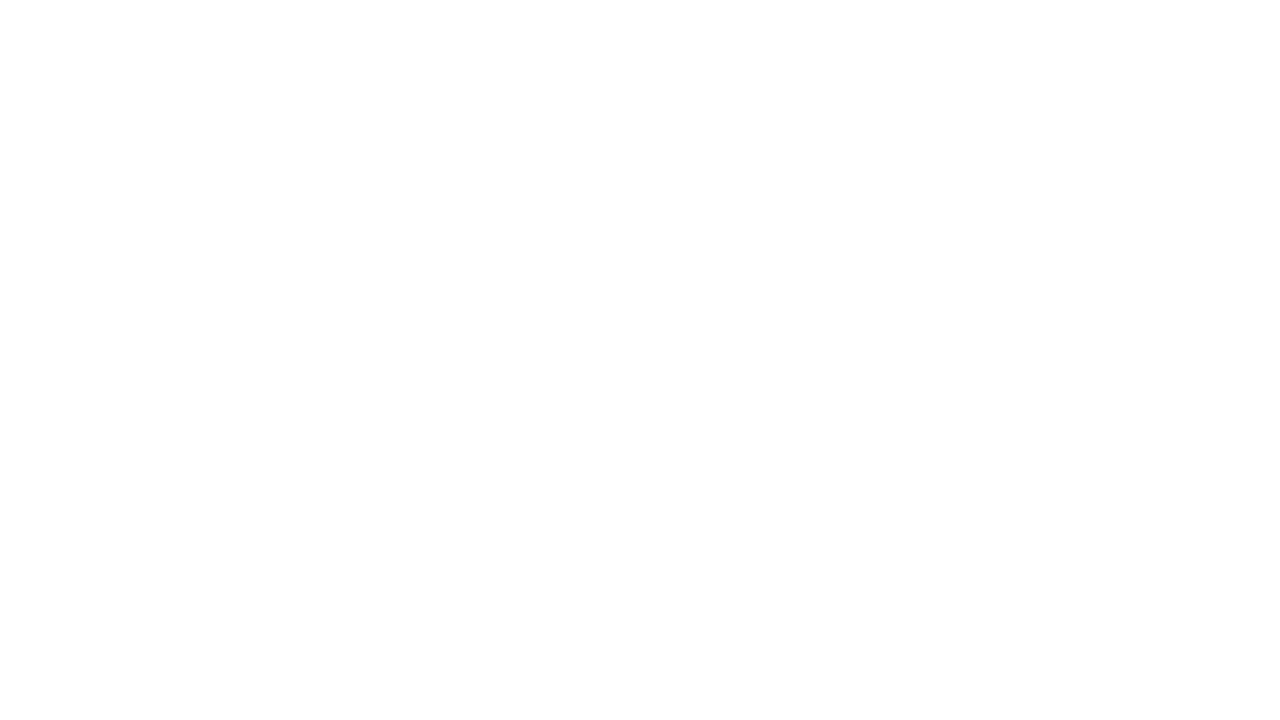

Filtered table results loaded
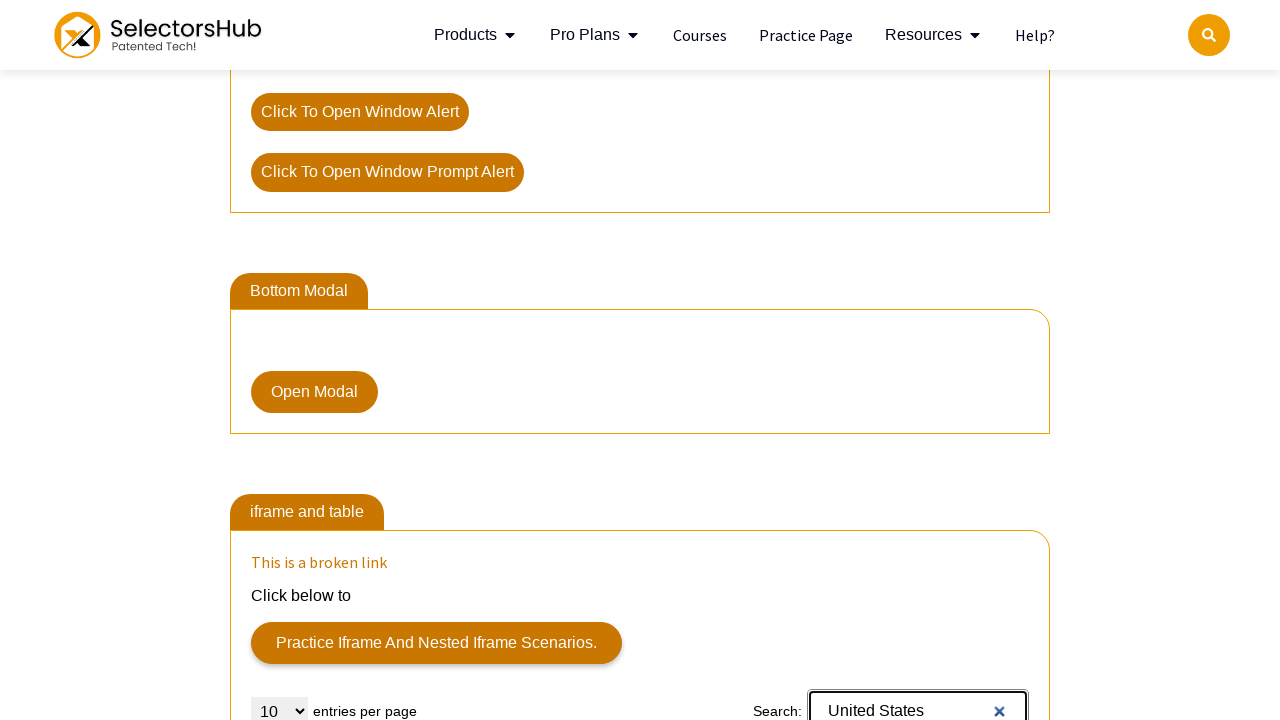

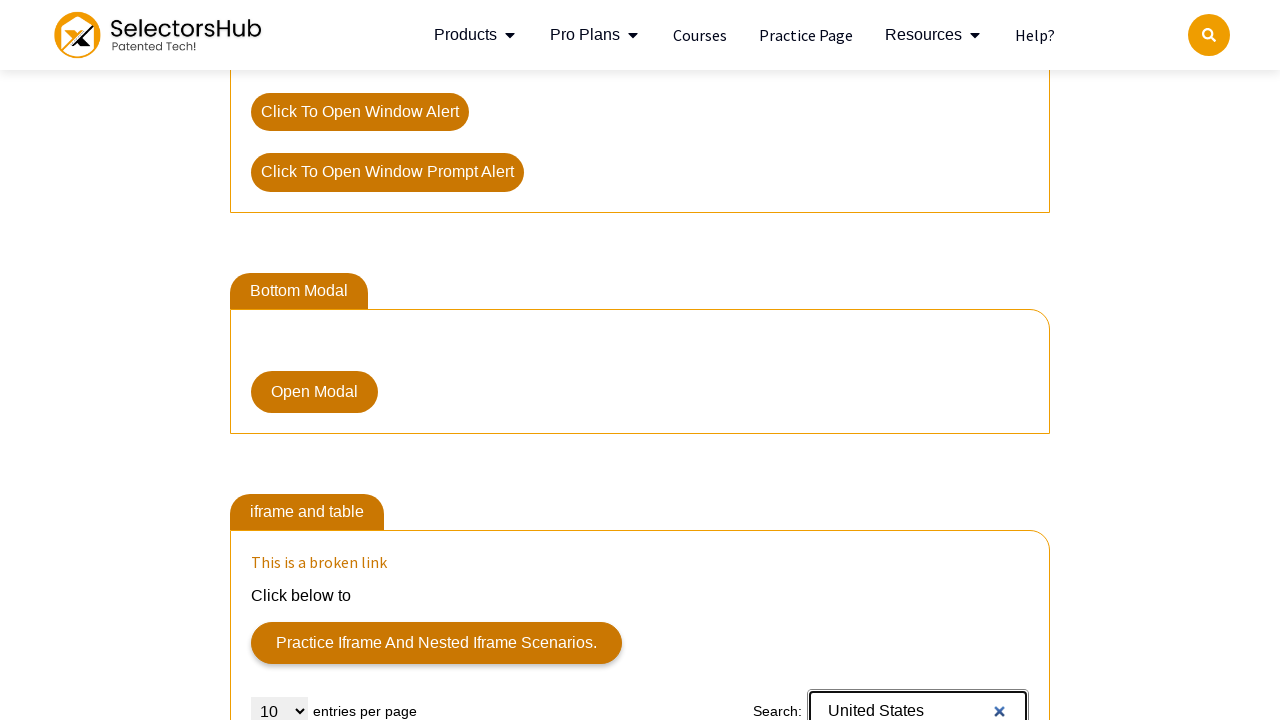